Tests that new todo items are appended to the bottom of the list by creating 3 items and verifying the count

Starting URL: https://demo.playwright.dev/todomvc

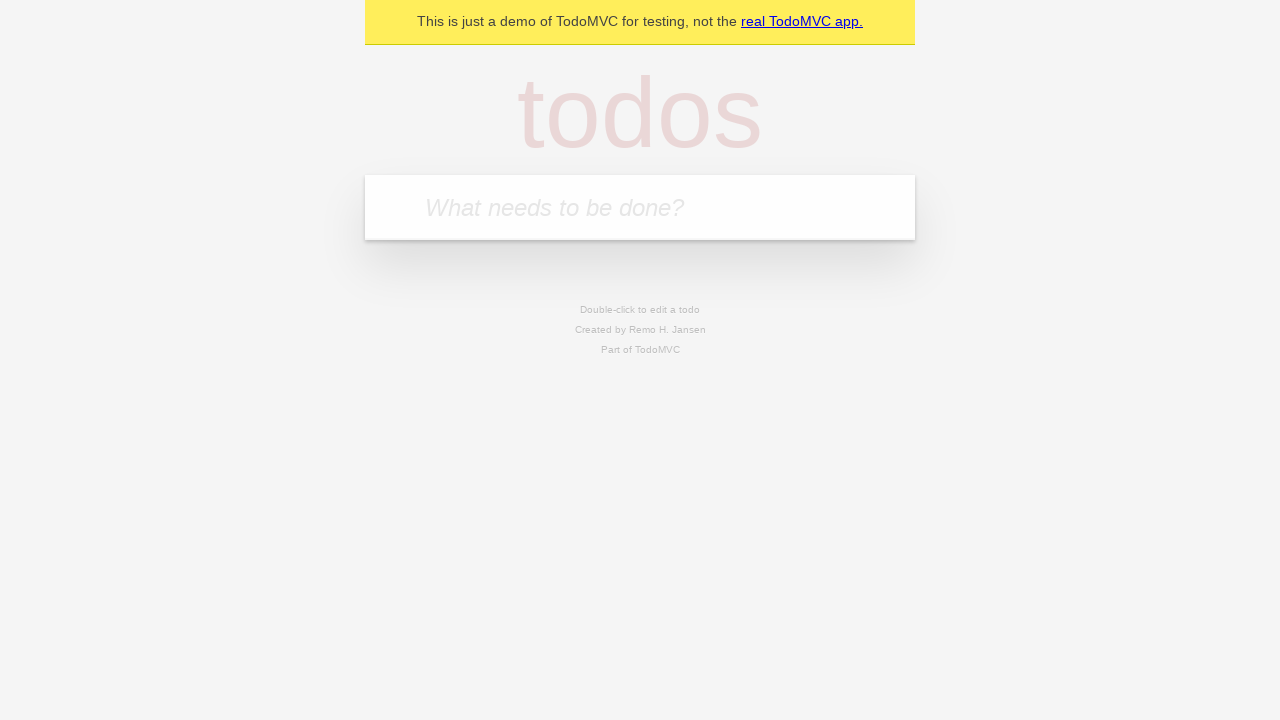

Filled todo input with 'buy some cheese' on internal:attr=[placeholder="What needs to be done?"i]
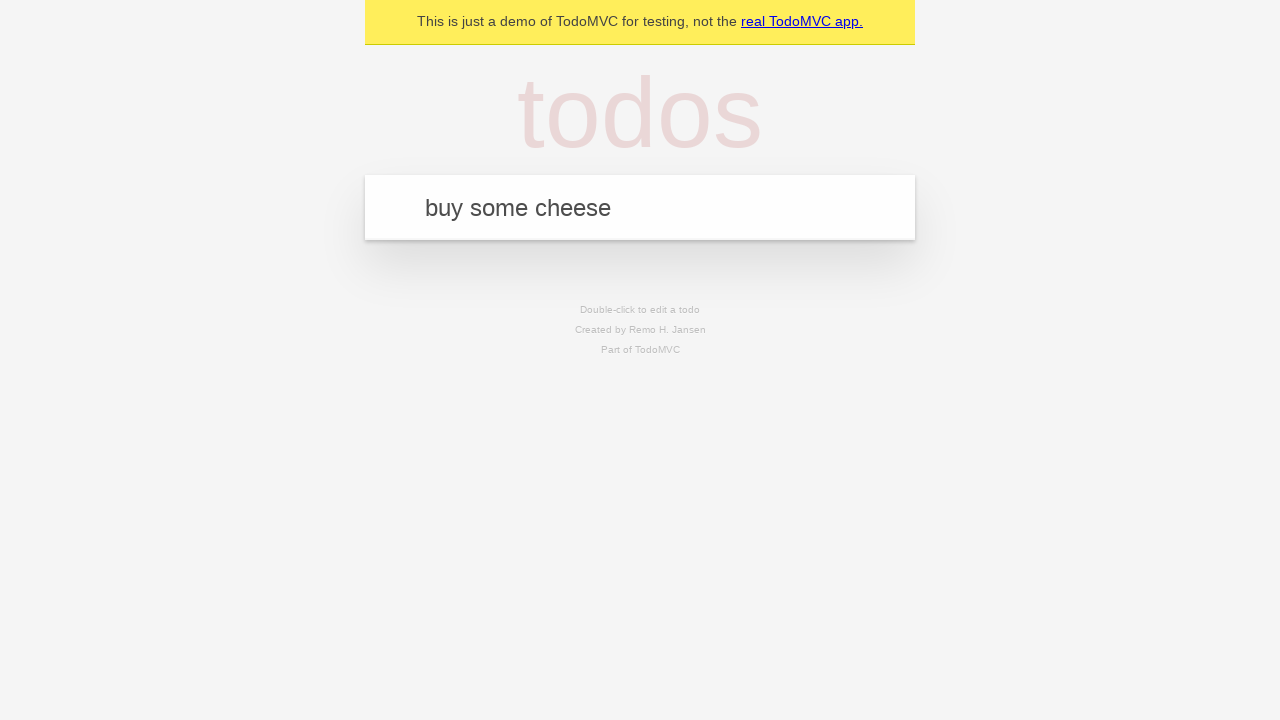

Pressed Enter to create first todo item on internal:attr=[placeholder="What needs to be done?"i]
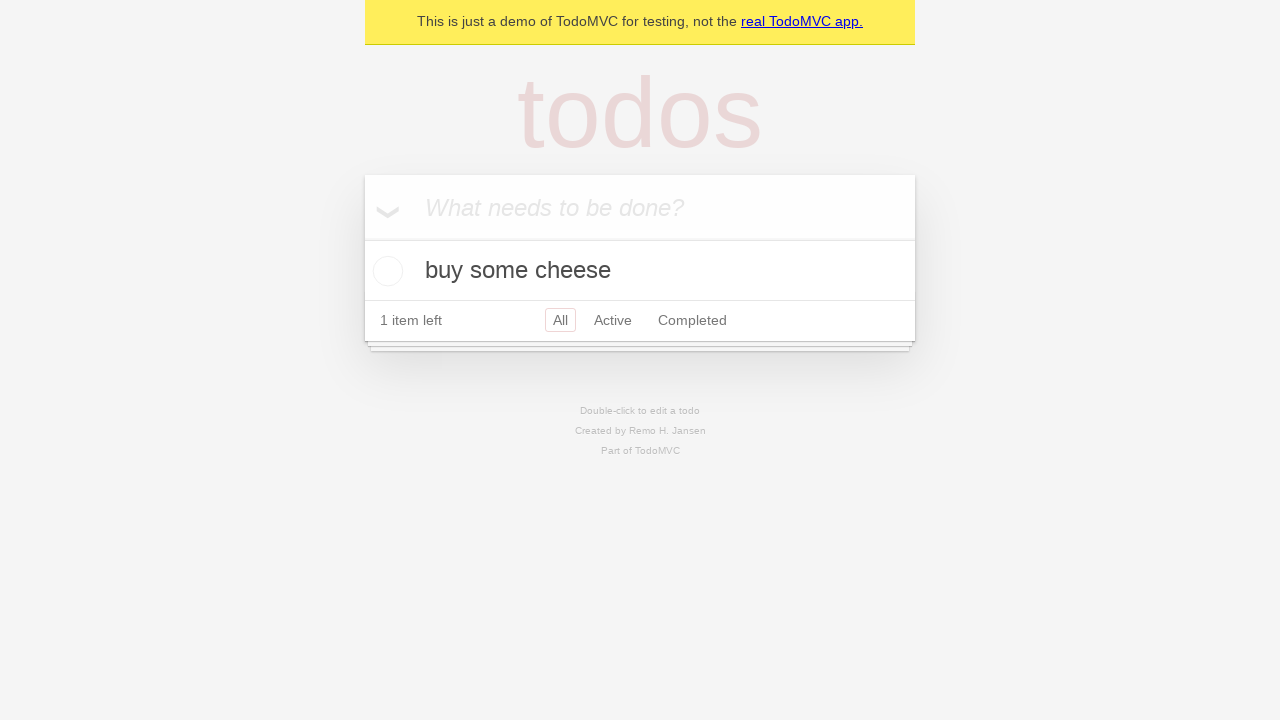

Filled todo input with 'feed the cat' on internal:attr=[placeholder="What needs to be done?"i]
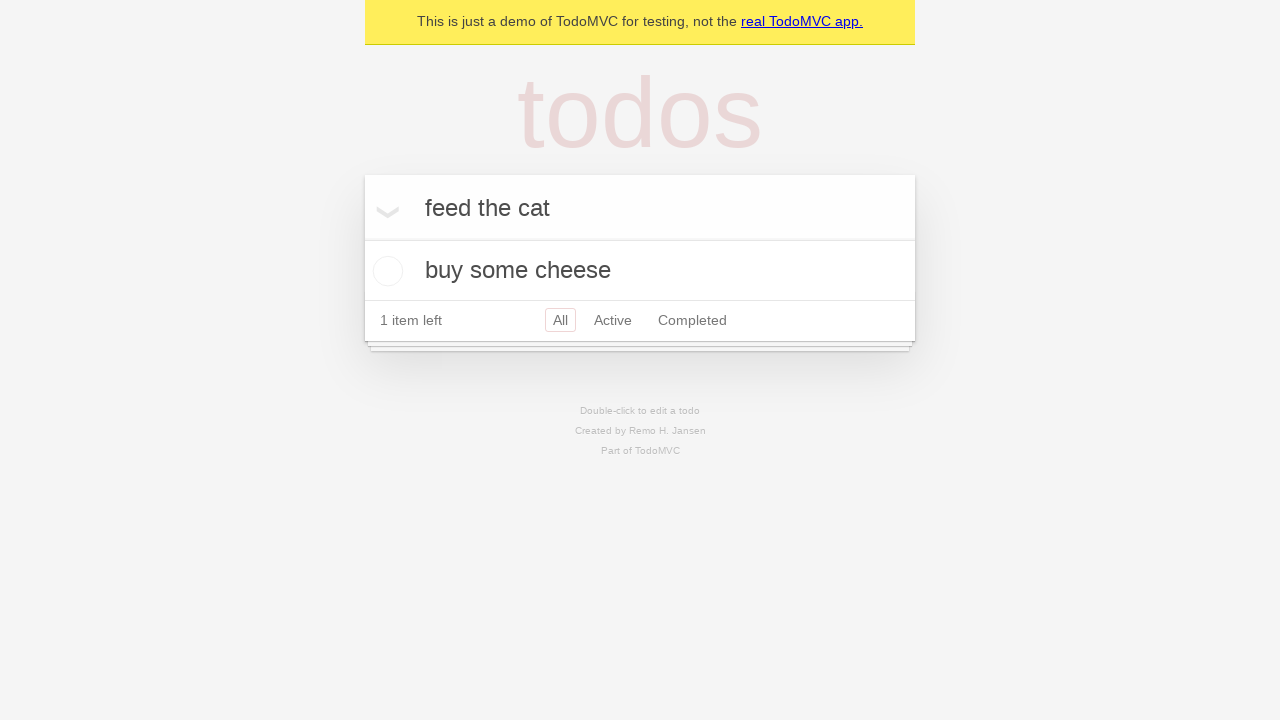

Pressed Enter to create second todo item on internal:attr=[placeholder="What needs to be done?"i]
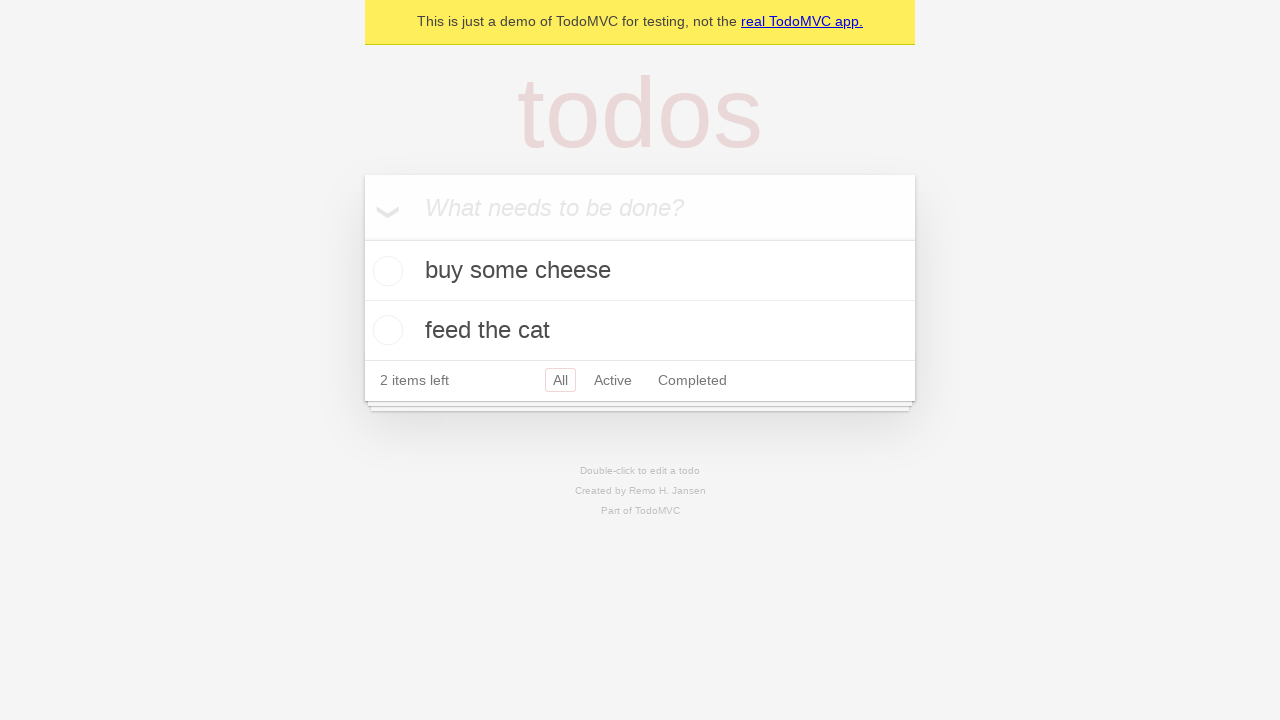

Filled todo input with 'book a doctors appointment' on internal:attr=[placeholder="What needs to be done?"i]
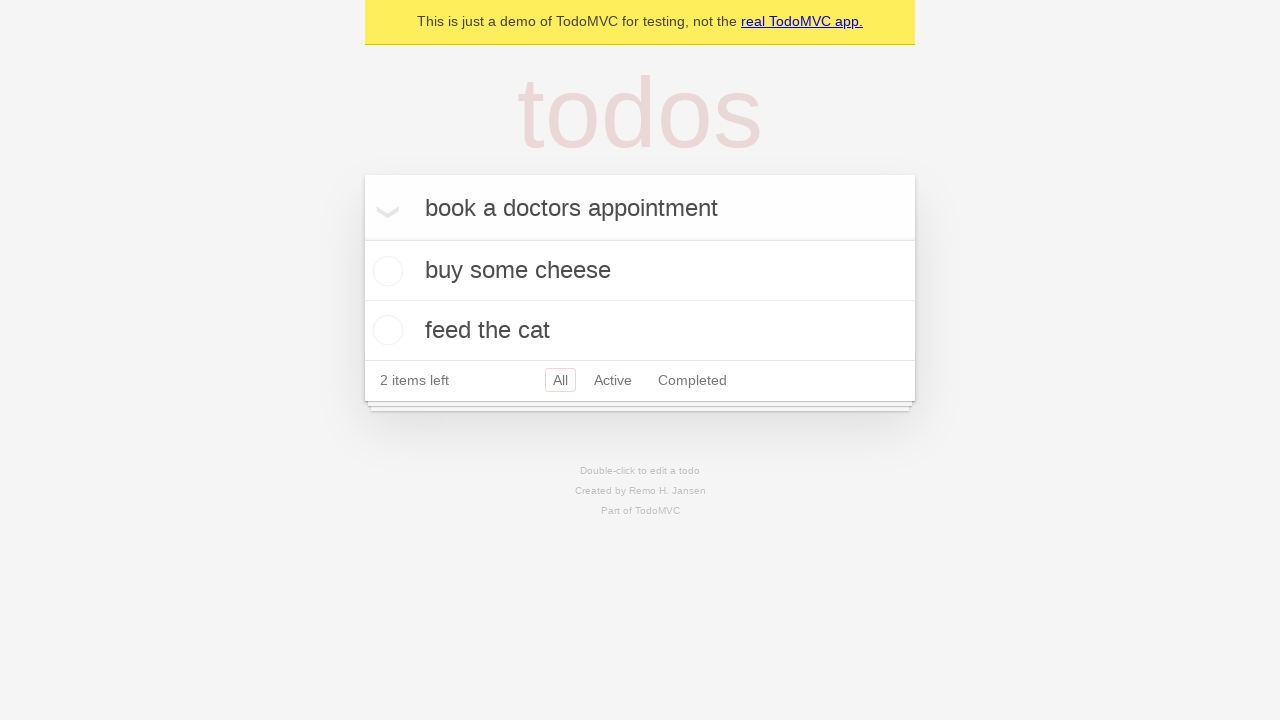

Pressed Enter to create third todo item on internal:attr=[placeholder="What needs to be done?"i]
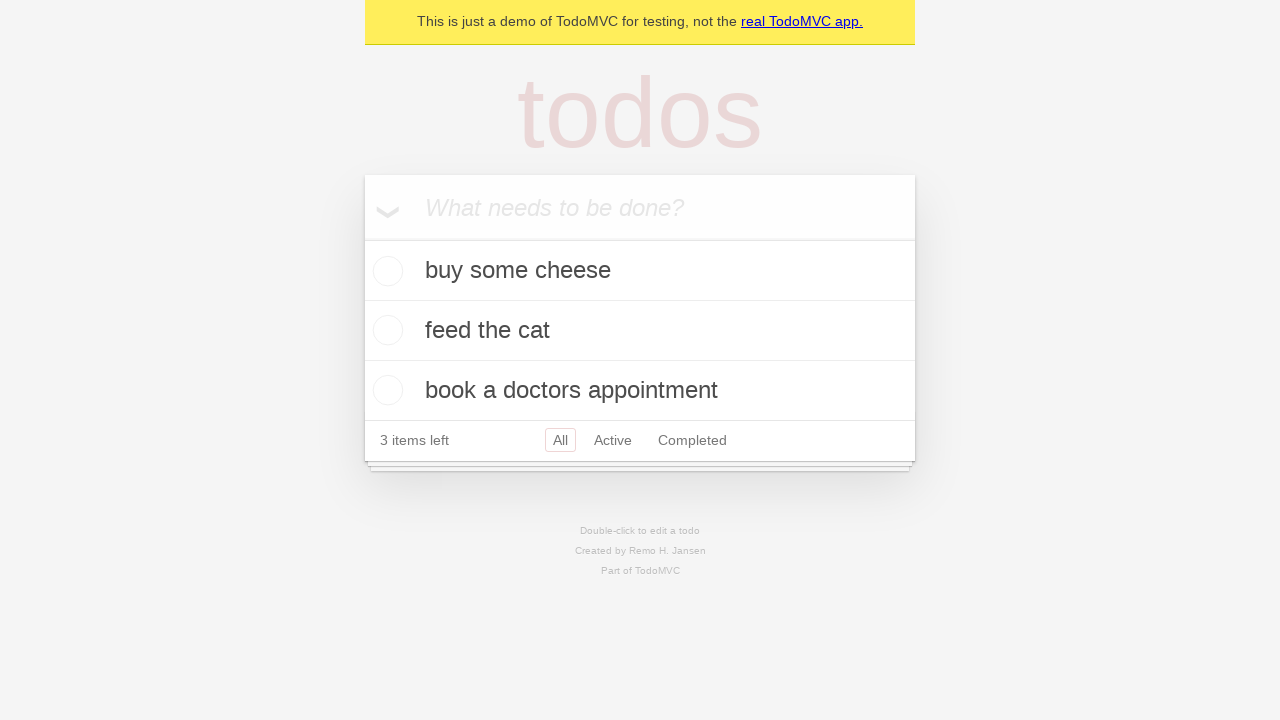

Waited for todo count element to appear, confirming all 3 items are added
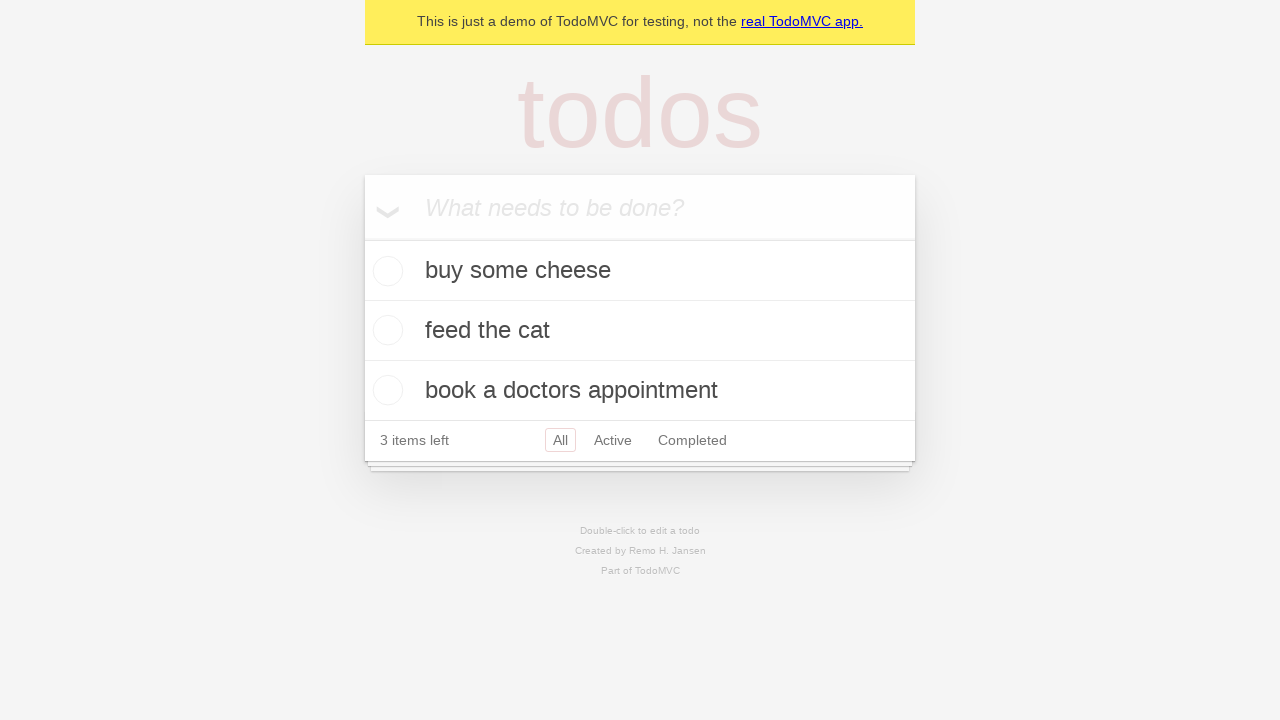

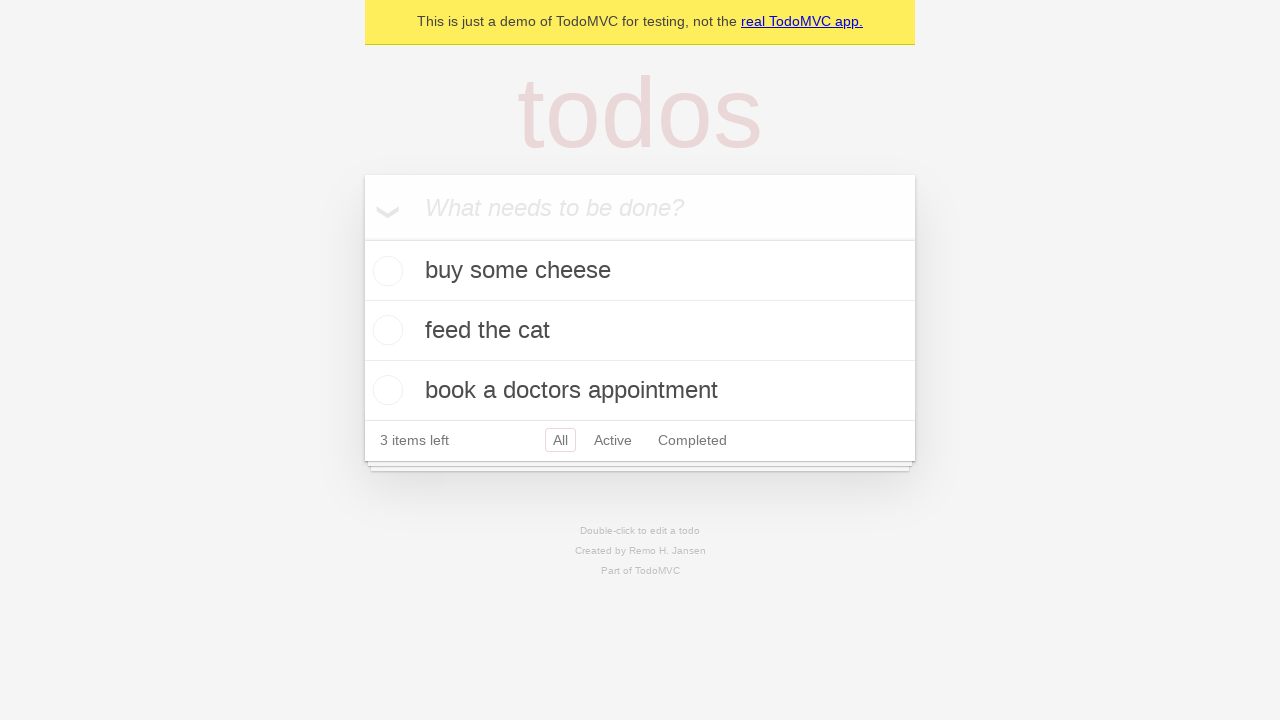